Tests the All filter shows all todo items regardless of completion status

Starting URL: https://demo.playwright.dev/todomvc

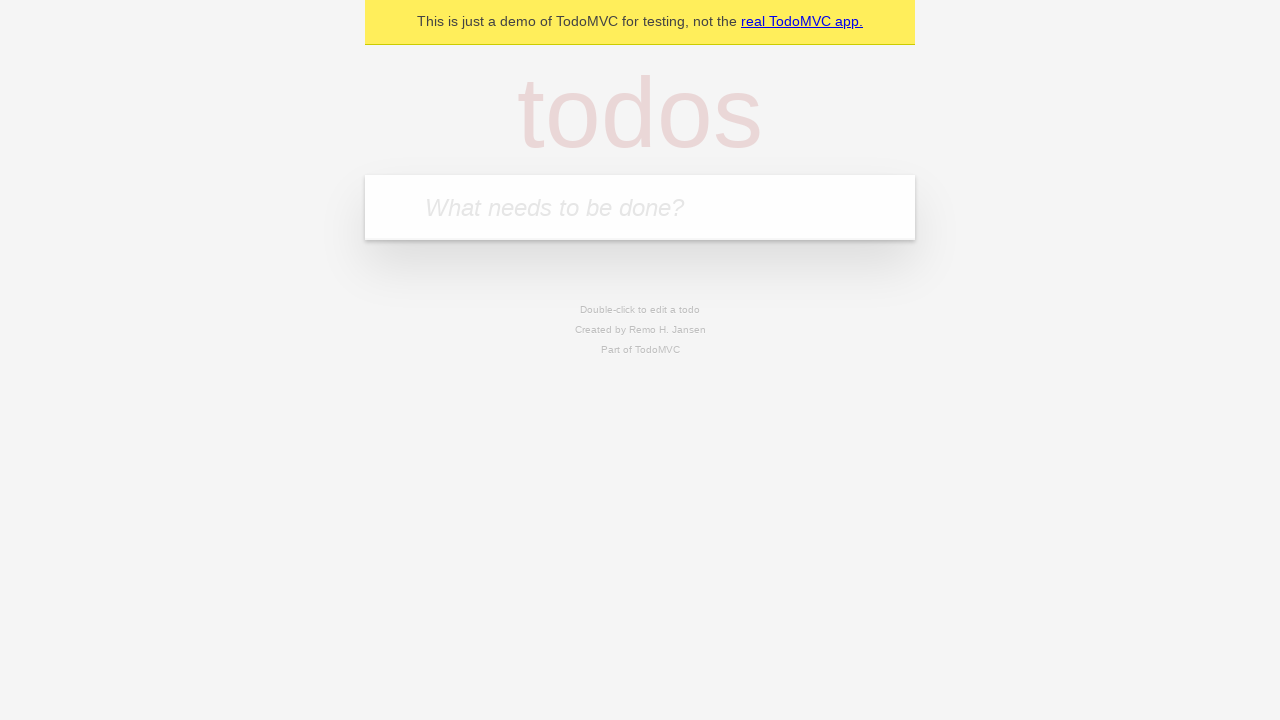

Filled todo input with 'feed the cat' on internal:attr=[placeholder="What needs to be done?"i]
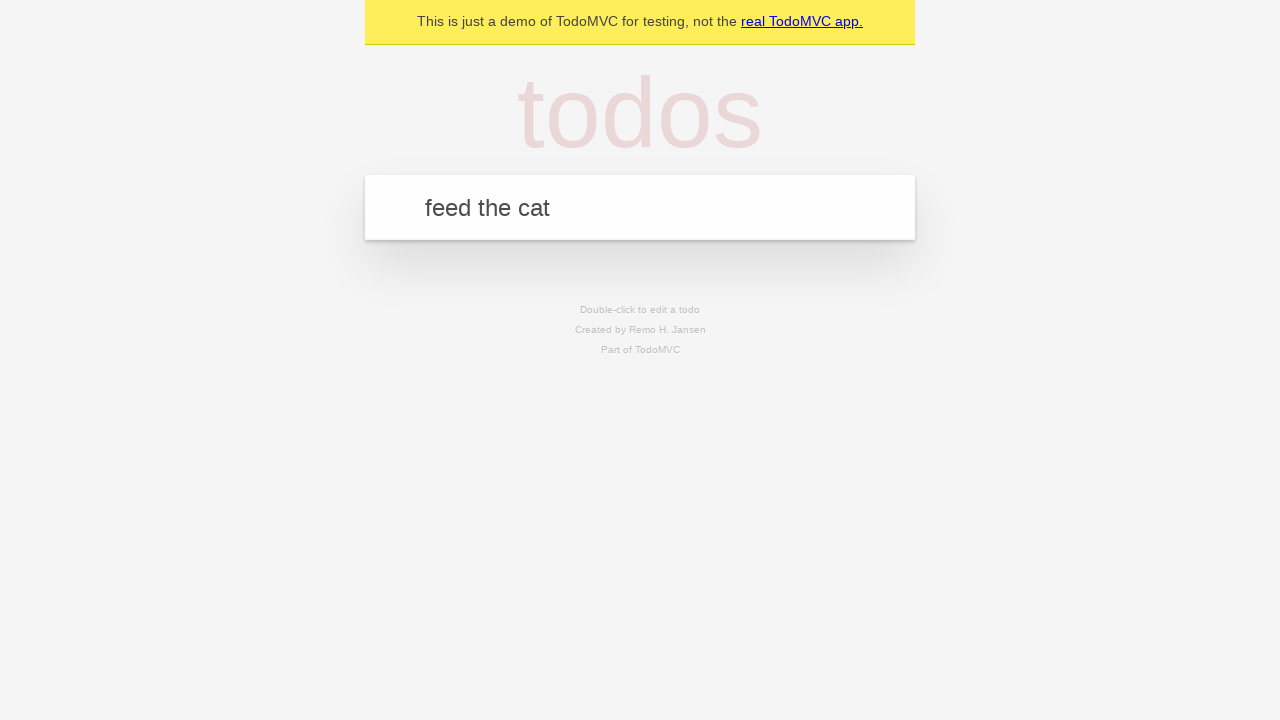

Pressed Enter to create first todo on internal:attr=[placeholder="What needs to be done?"i]
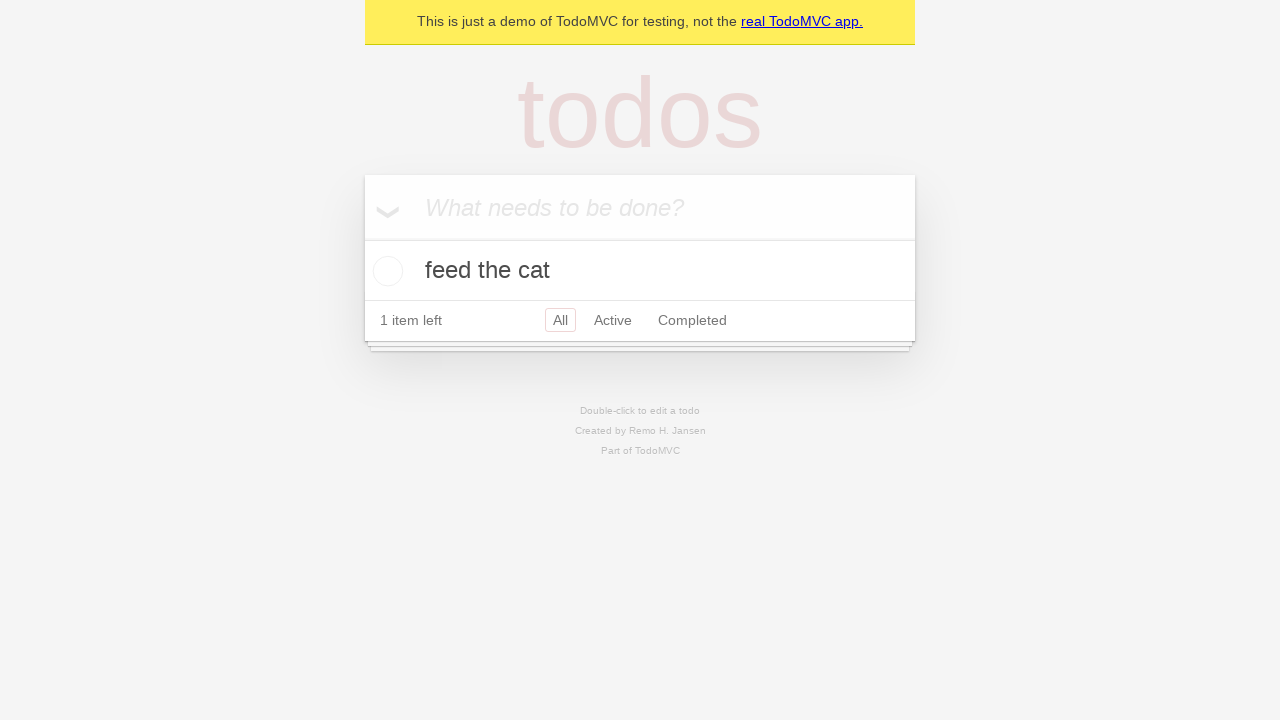

Filled todo input with 'book a doctors appointment' on internal:attr=[placeholder="What needs to be done?"i]
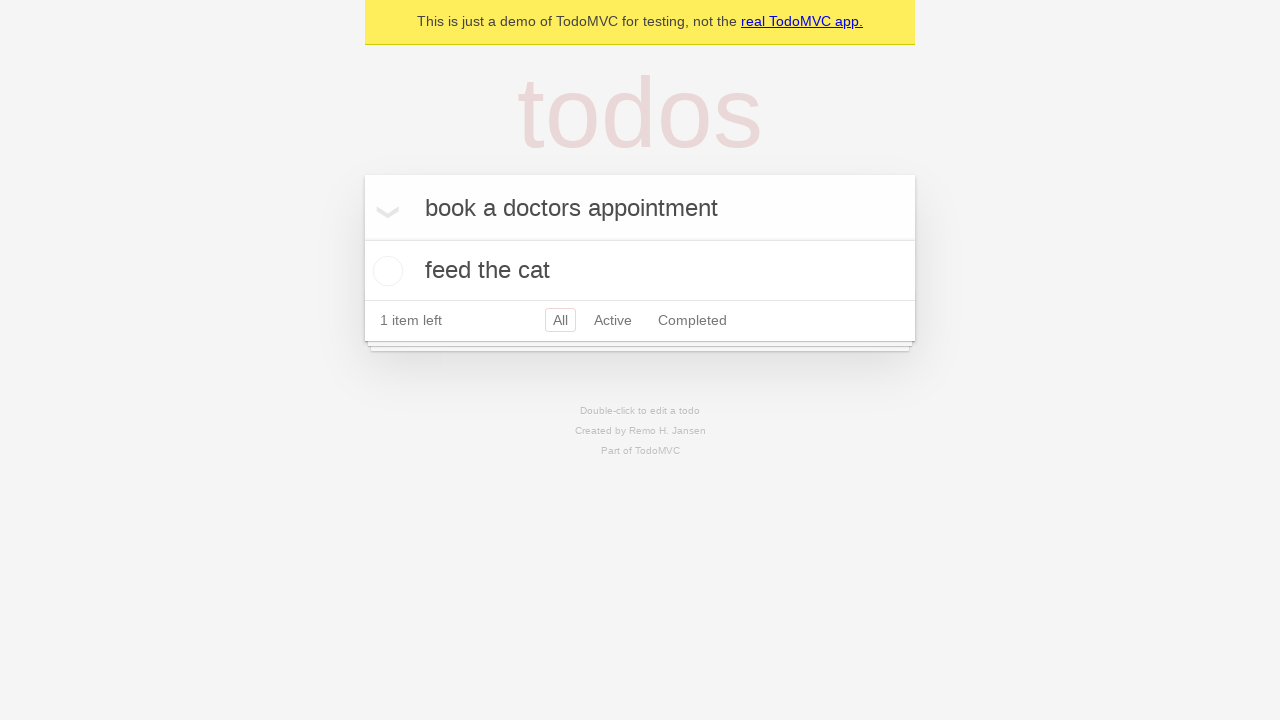

Pressed Enter to create second todo on internal:attr=[placeholder="What needs to be done?"i]
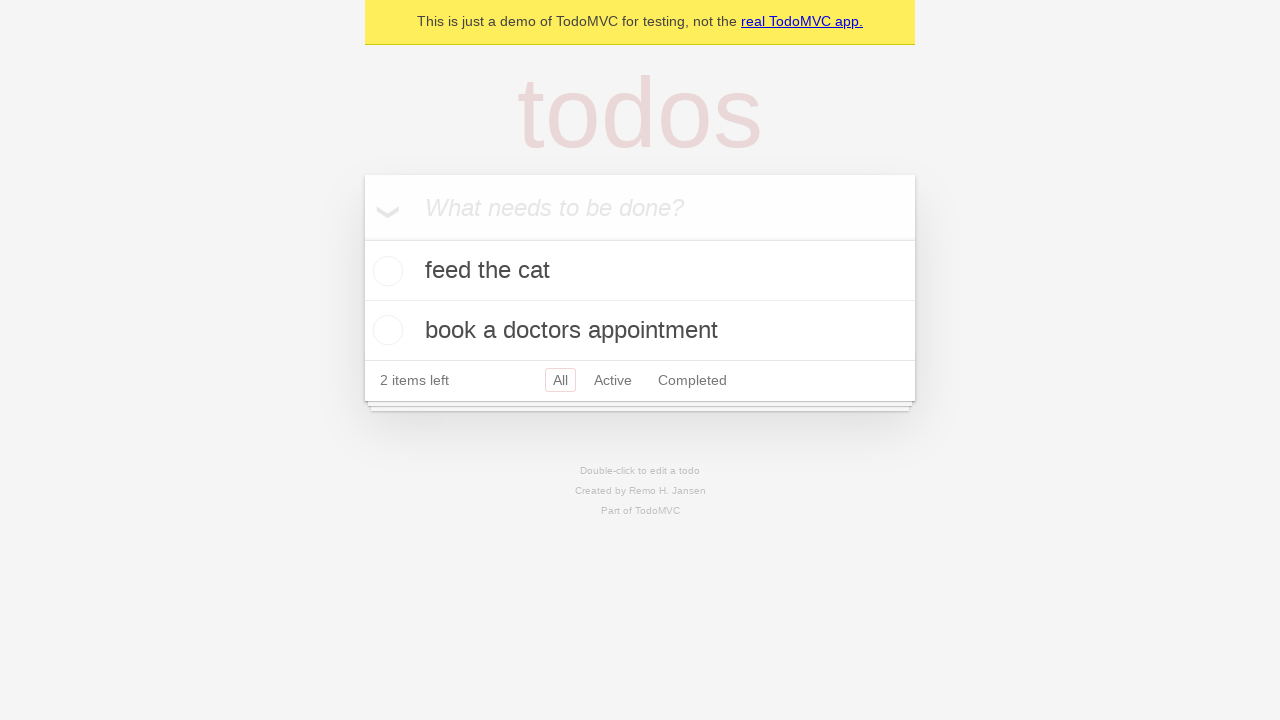

Filled todo input with 'buy groceries' on internal:attr=[placeholder="What needs to be done?"i]
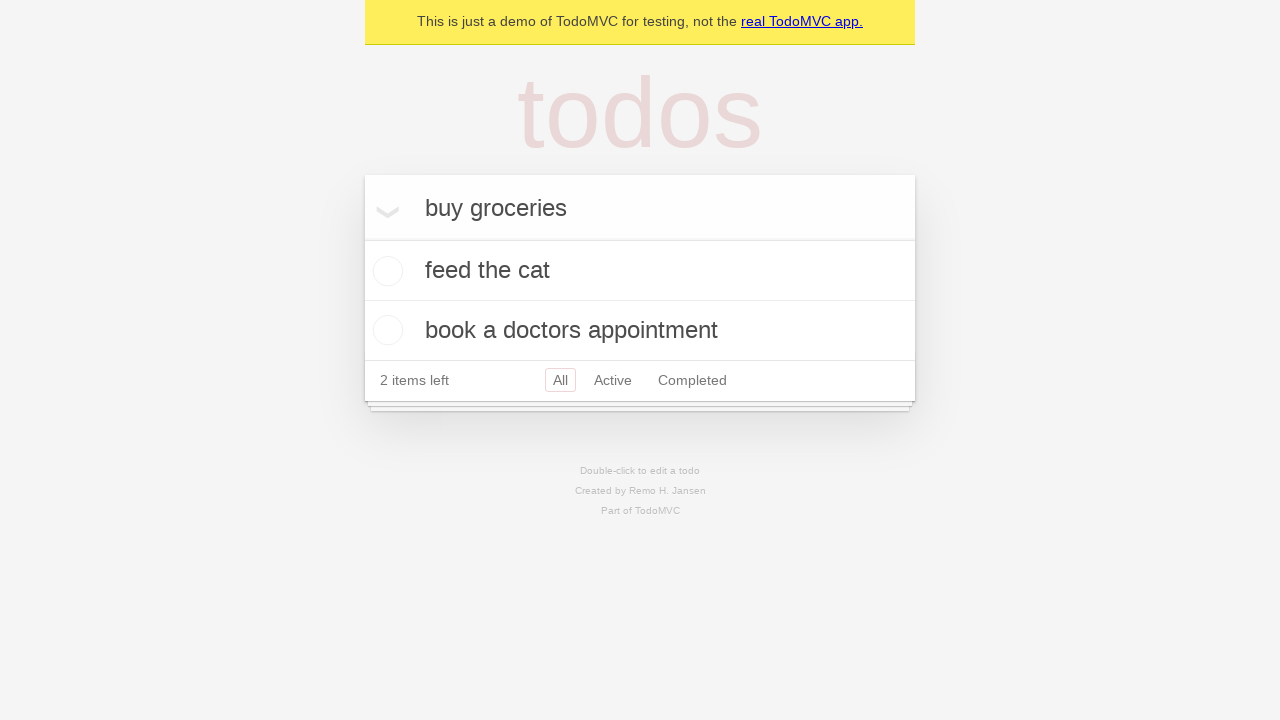

Pressed Enter to create third todo on internal:attr=[placeholder="What needs to be done?"i]
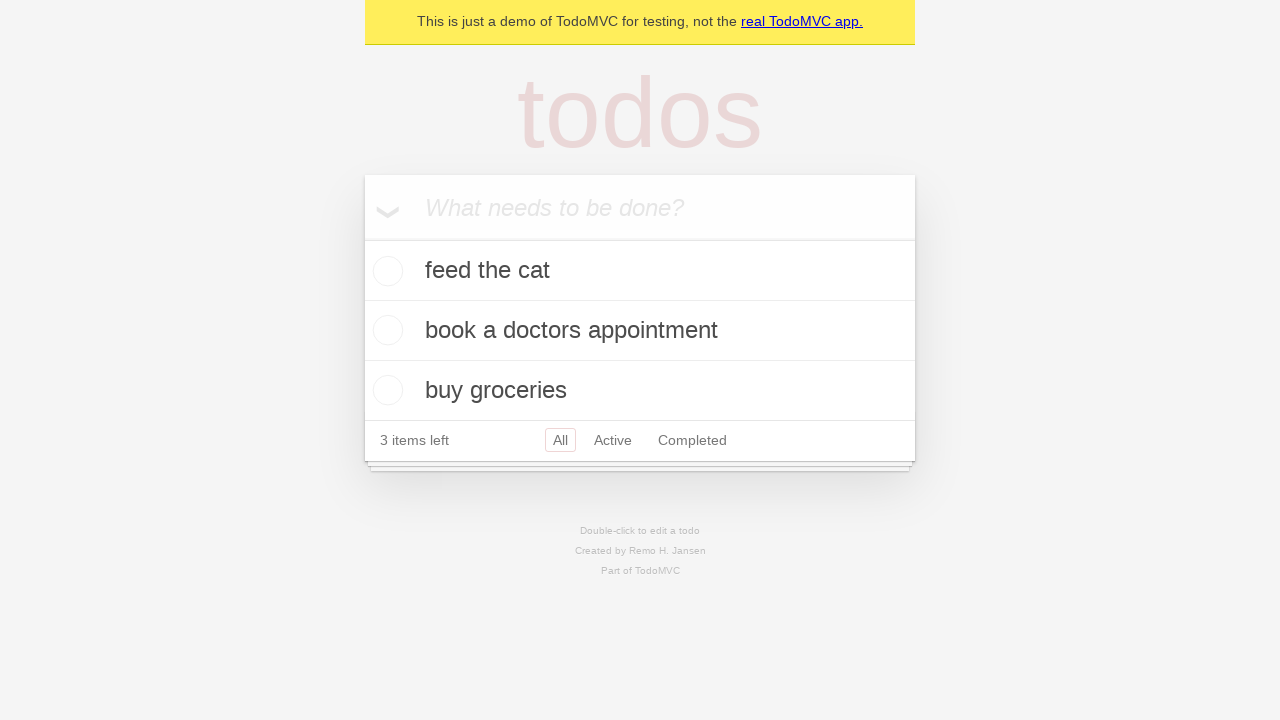

Checked the second todo item to mark it as completed at (385, 330) on internal:testid=[data-testid="todo-item"s] >> nth=1 >> internal:role=checkbox
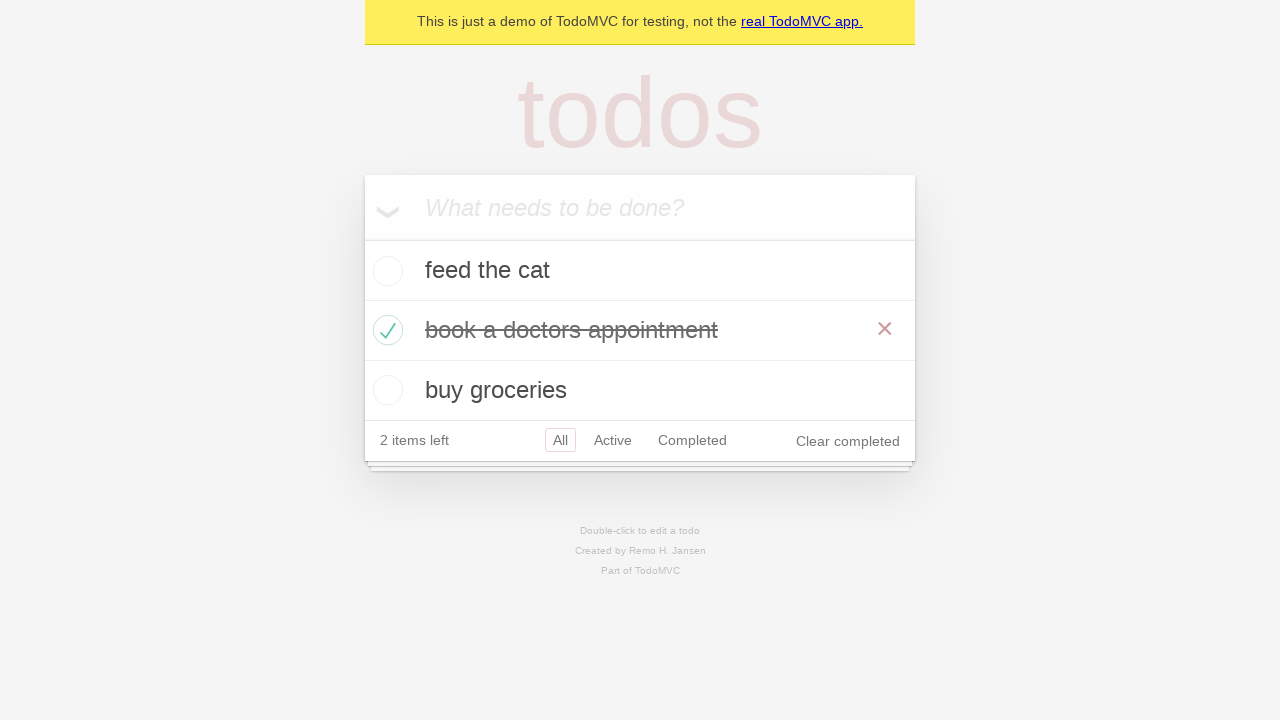

Clicked Active filter at (613, 440) on internal:role=link[name="Active"i]
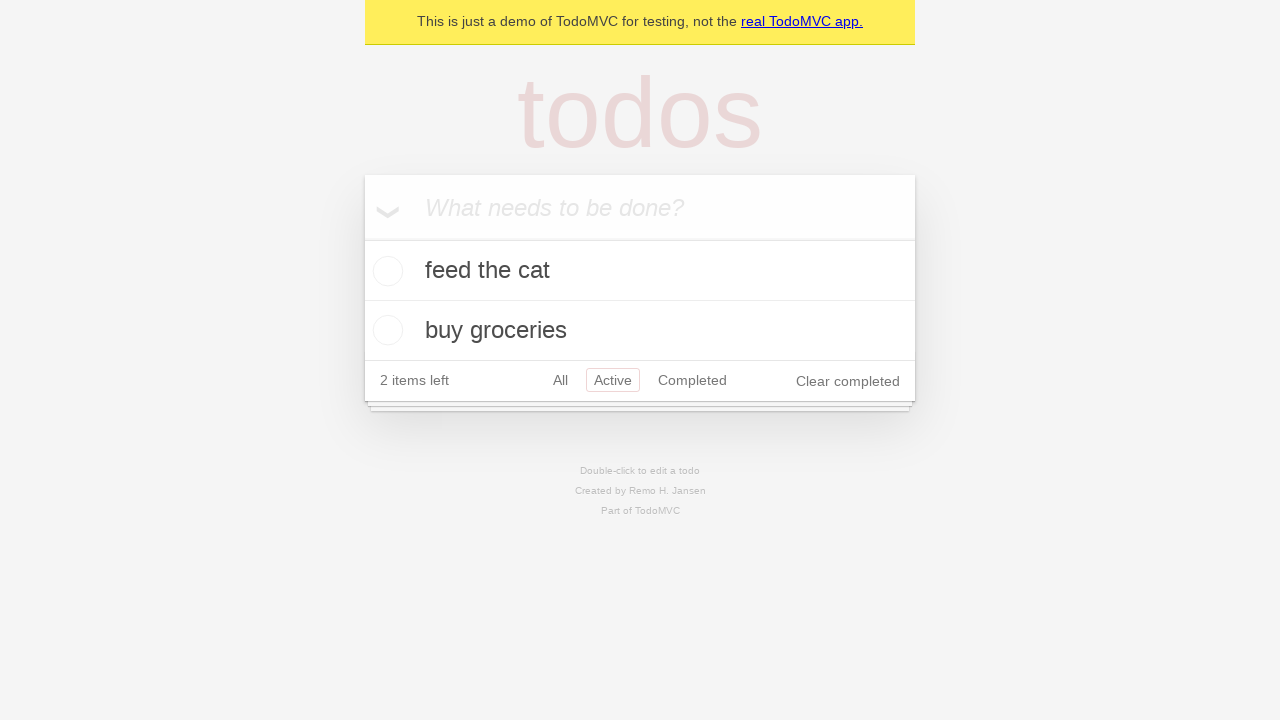

Clicked Completed filter at (692, 380) on internal:role=link[name="Completed"i]
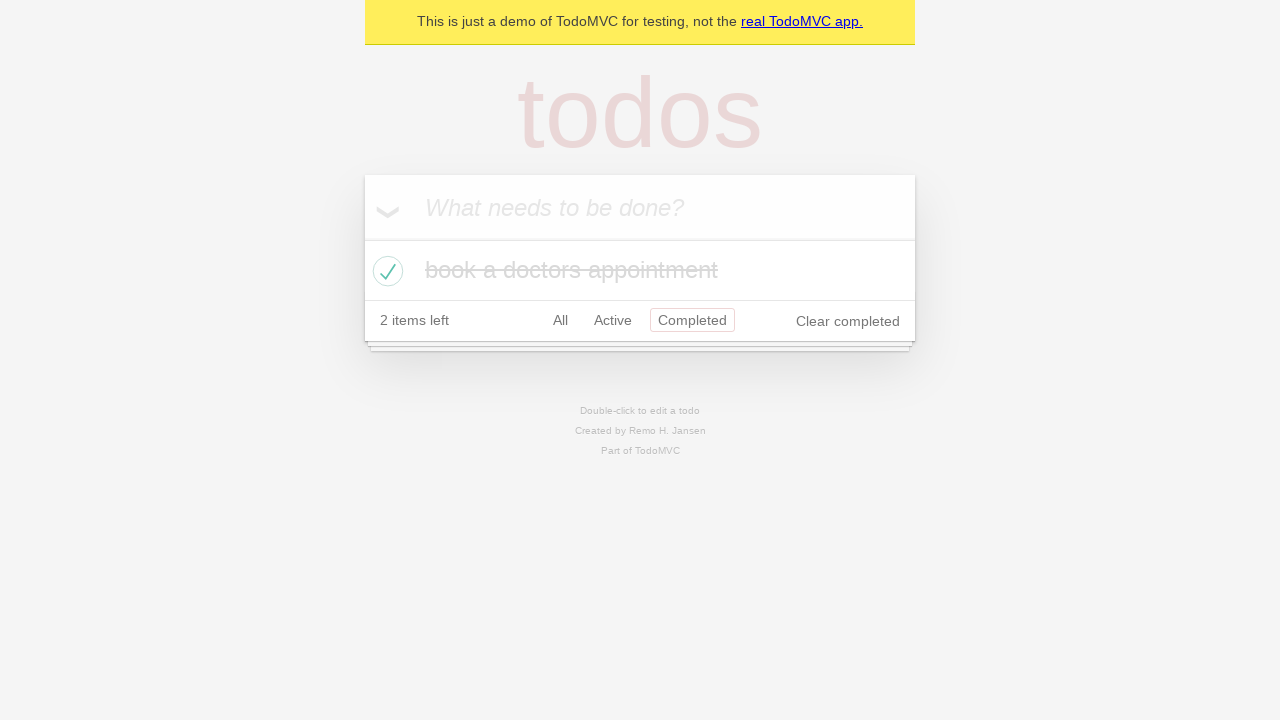

Clicked All filter to display all todo items at (560, 320) on internal:role=link[name="All"i]
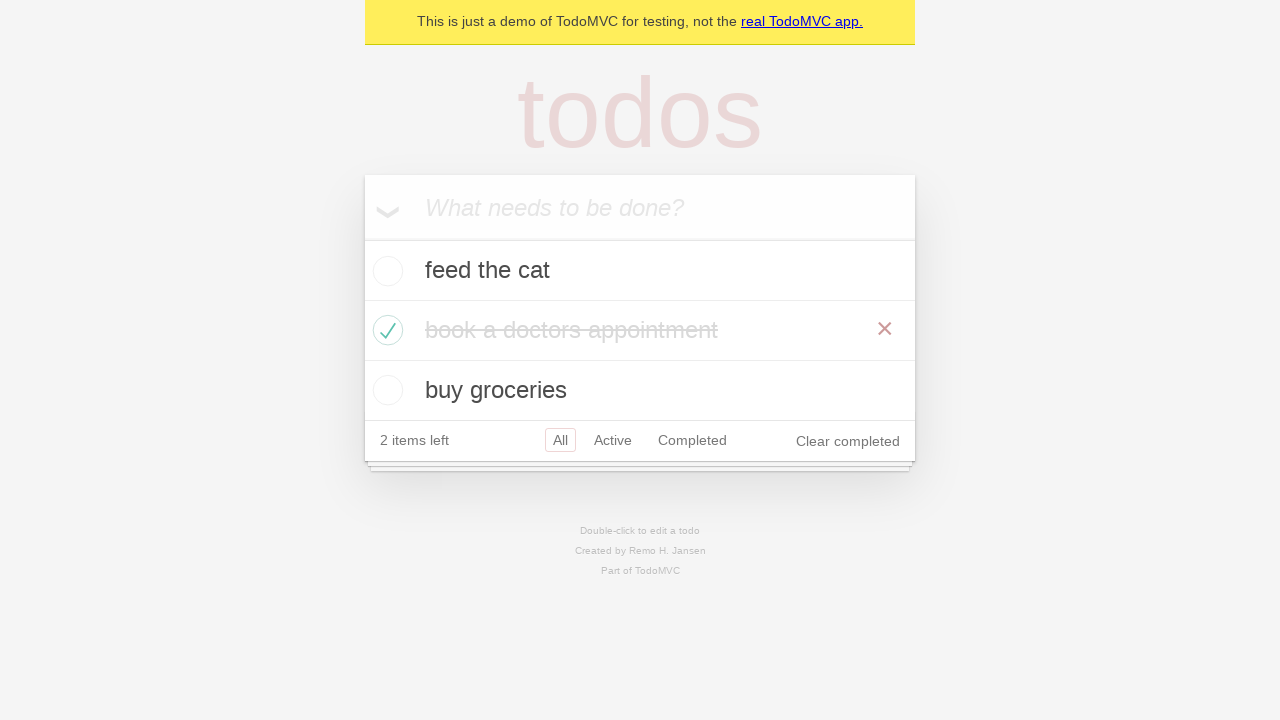

Waited for all todo items to be visible
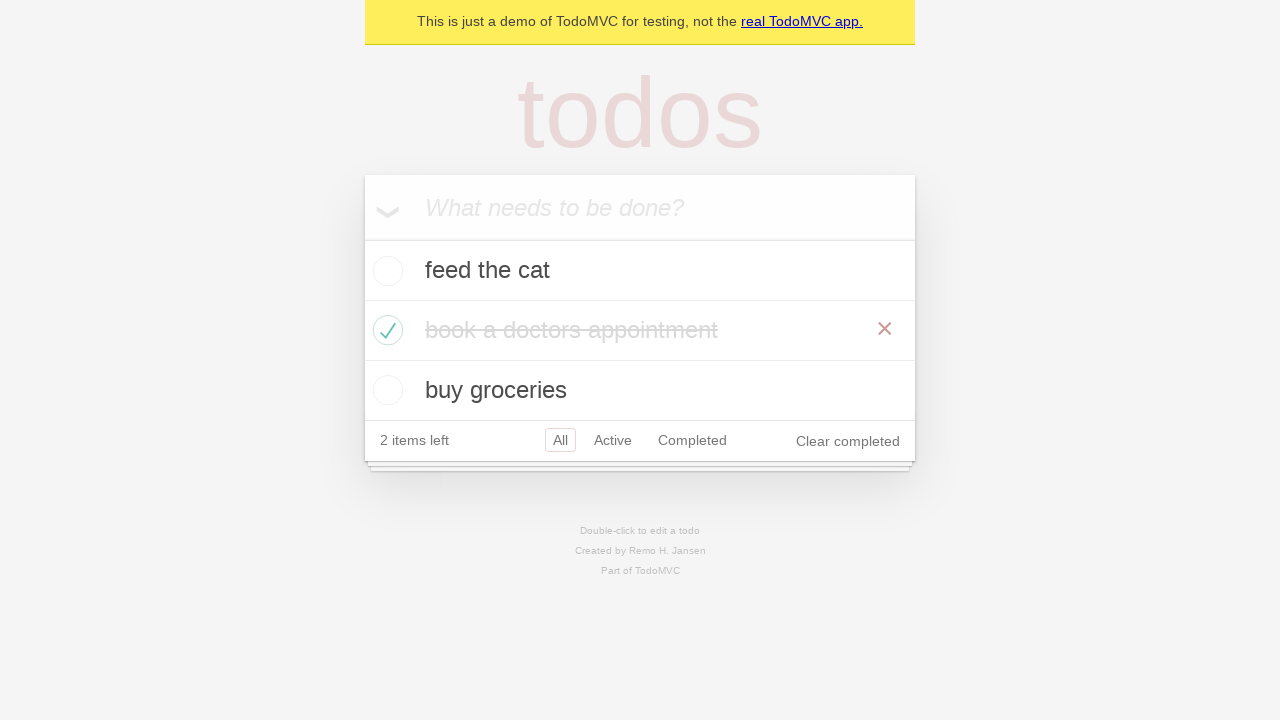

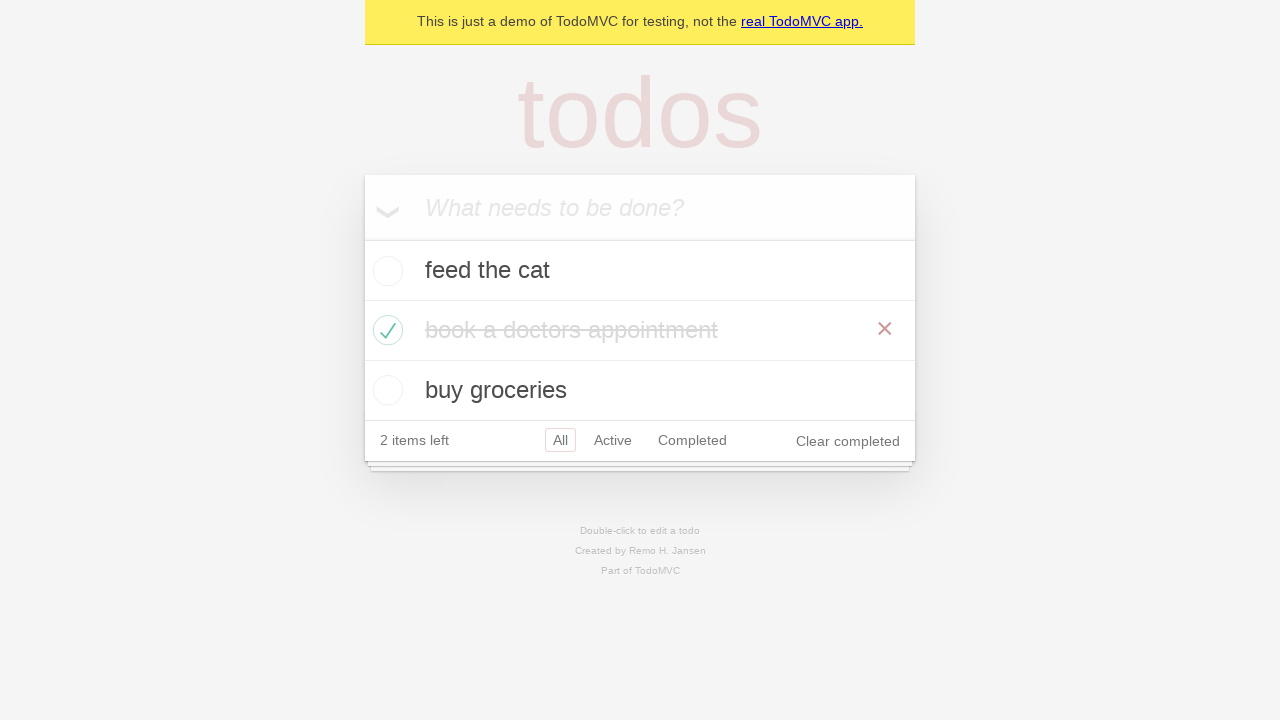